Tests a practice registration form by filling in personal details (name, email, gender, phone, date of birth, subjects, hobbies, address, state/city), submitting the form, and verifying the submitted data appears correctly in a confirmation modal.

Starting URL: https://demoqa.com/automation-practice-form

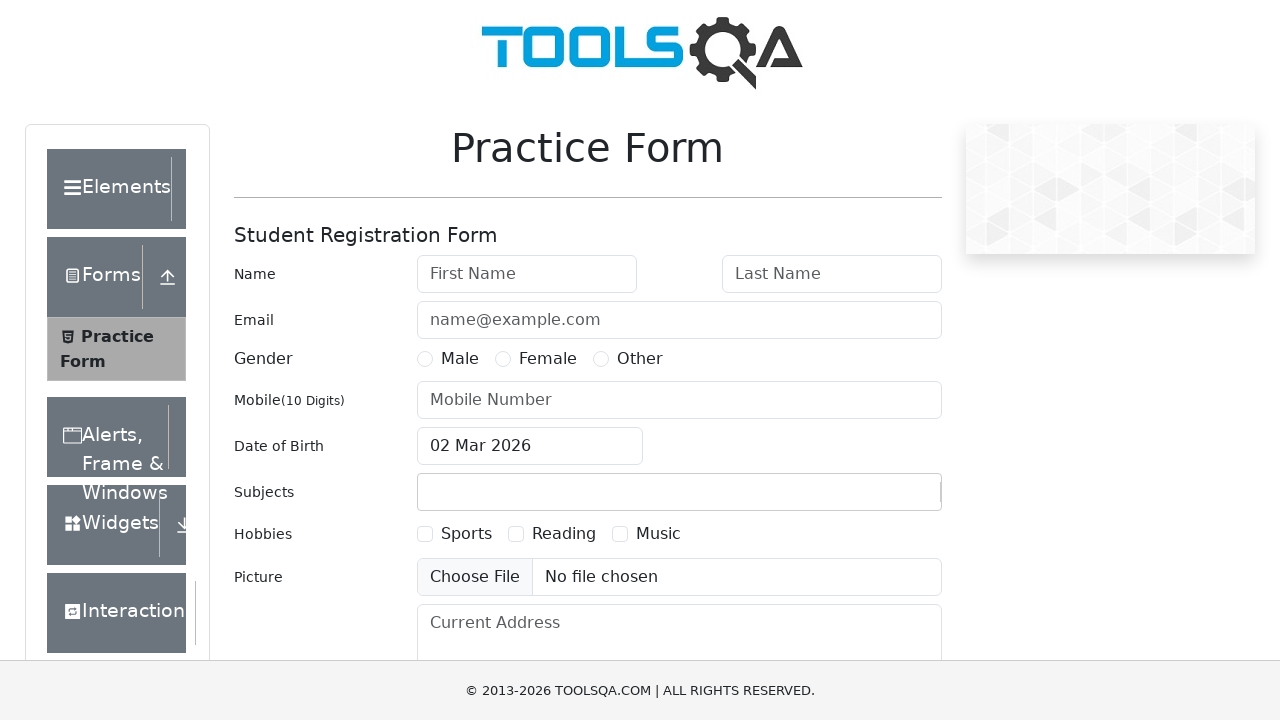

Filled first name field with 'John' on #firstName
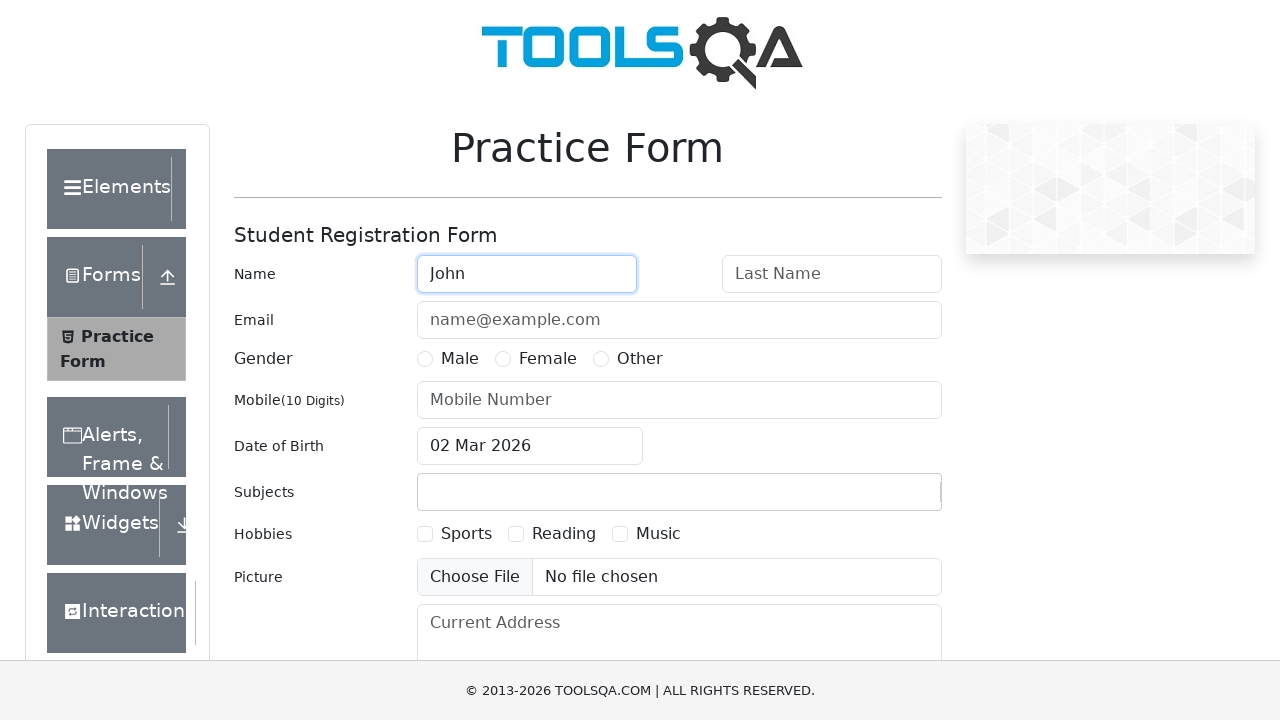

Filled last name field with 'Doe' on #lastName
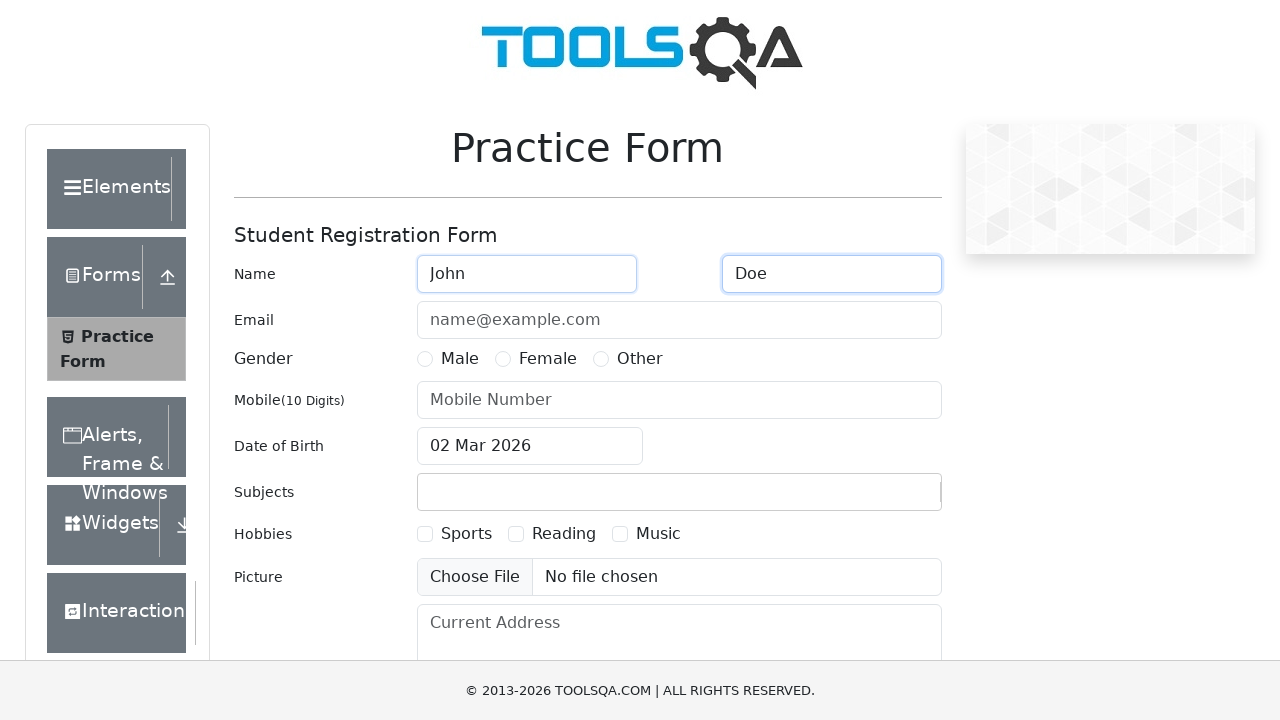

Filled email field with 'johndoe@example.com' on #userEmail
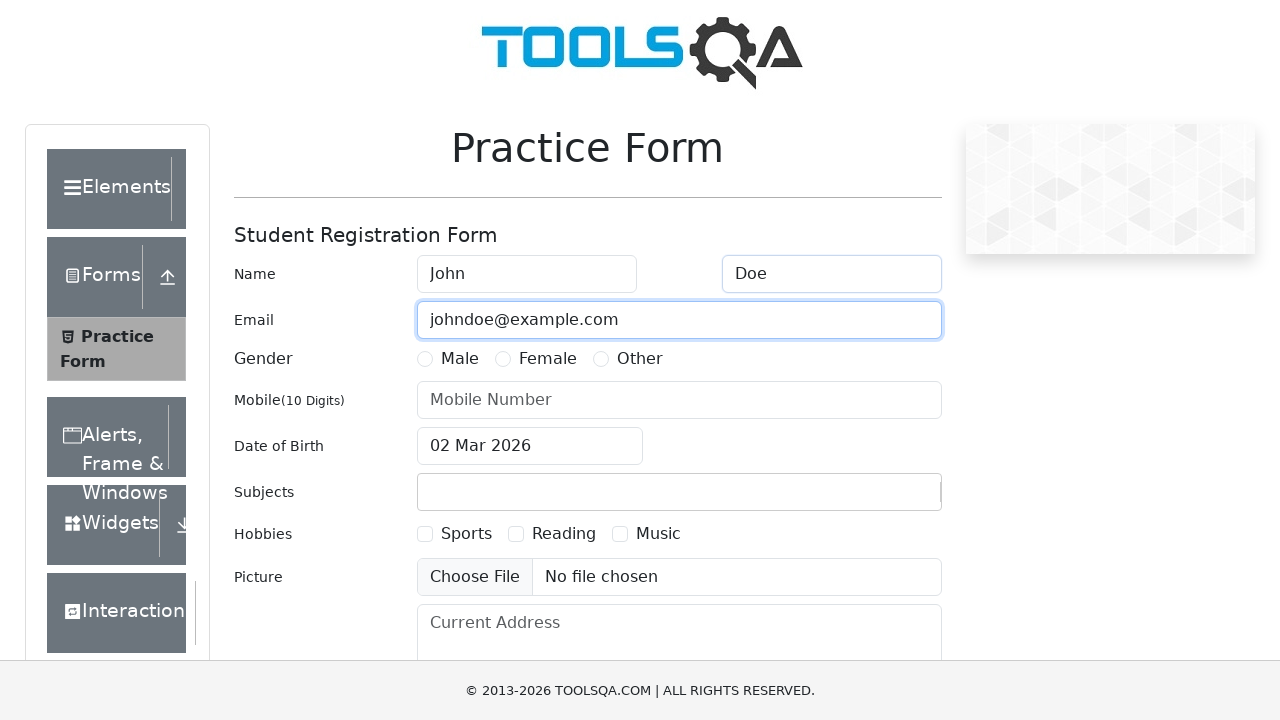

Selected 'Male' gender option at (460, 359) on label[for='gender-radio-1']
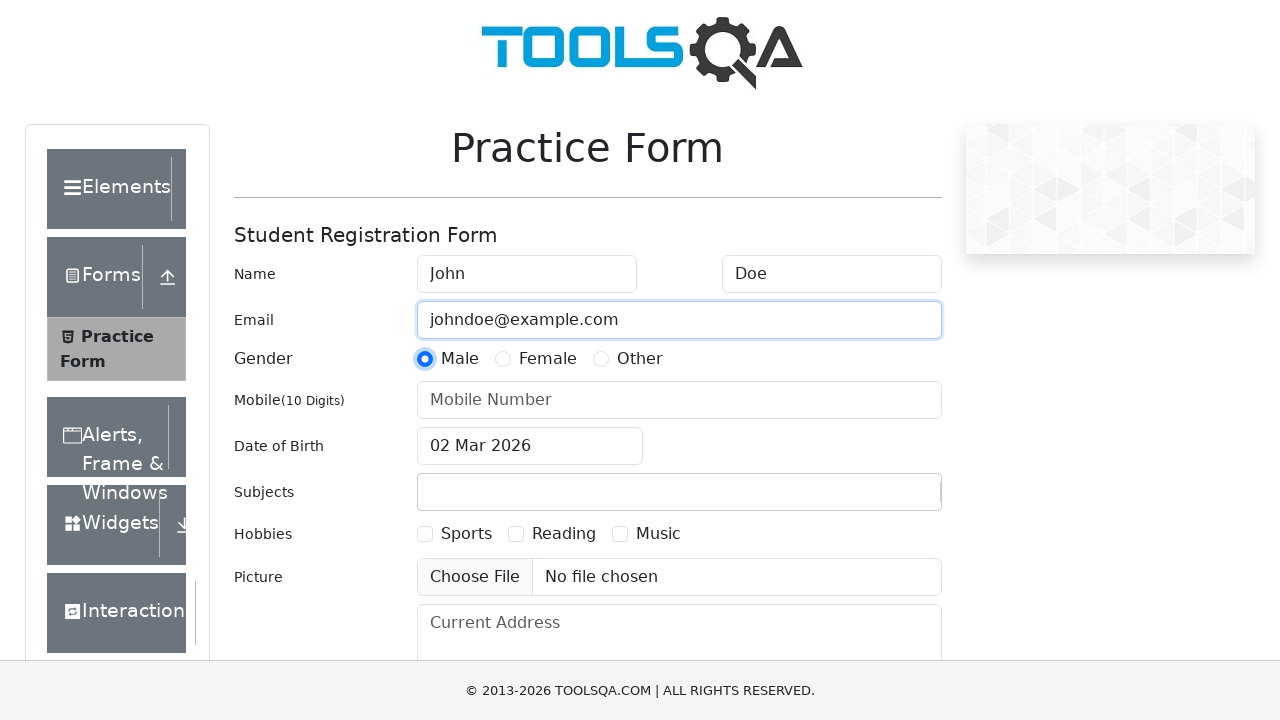

Filled phone number field with '1234567890' on #userNumber
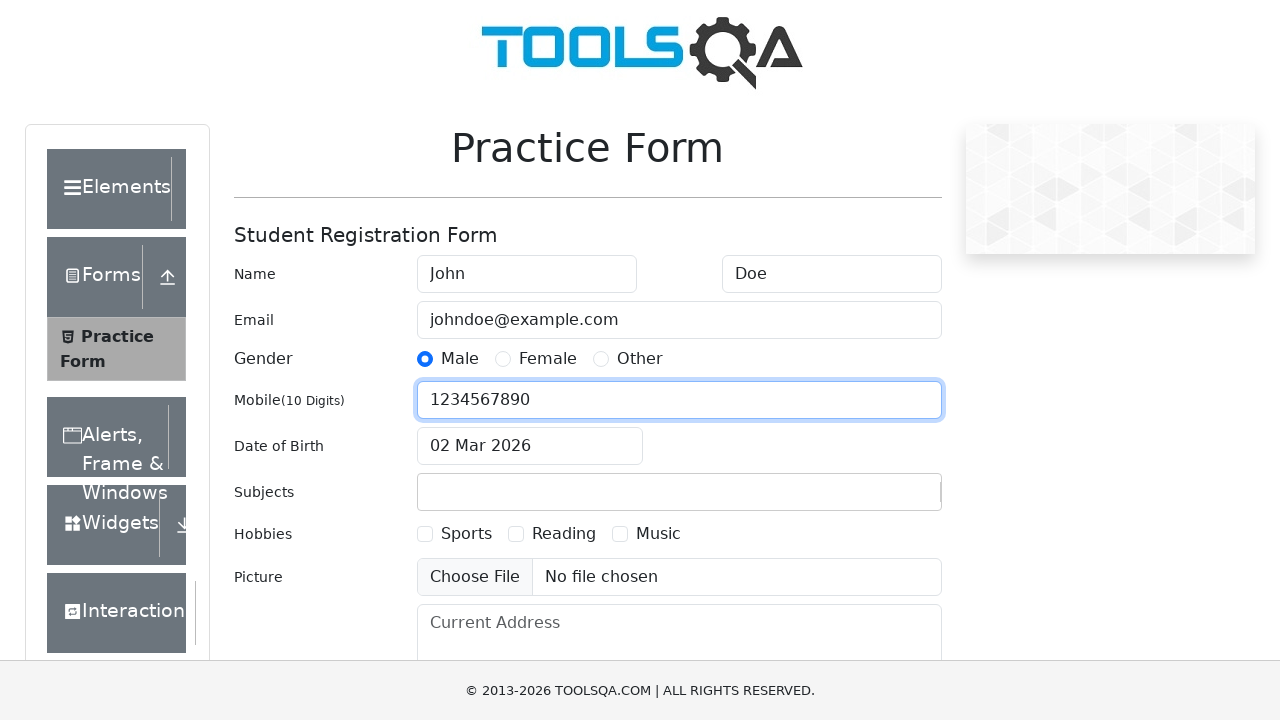

Opened date of birth picker at (530, 446) on #dateOfBirthInput
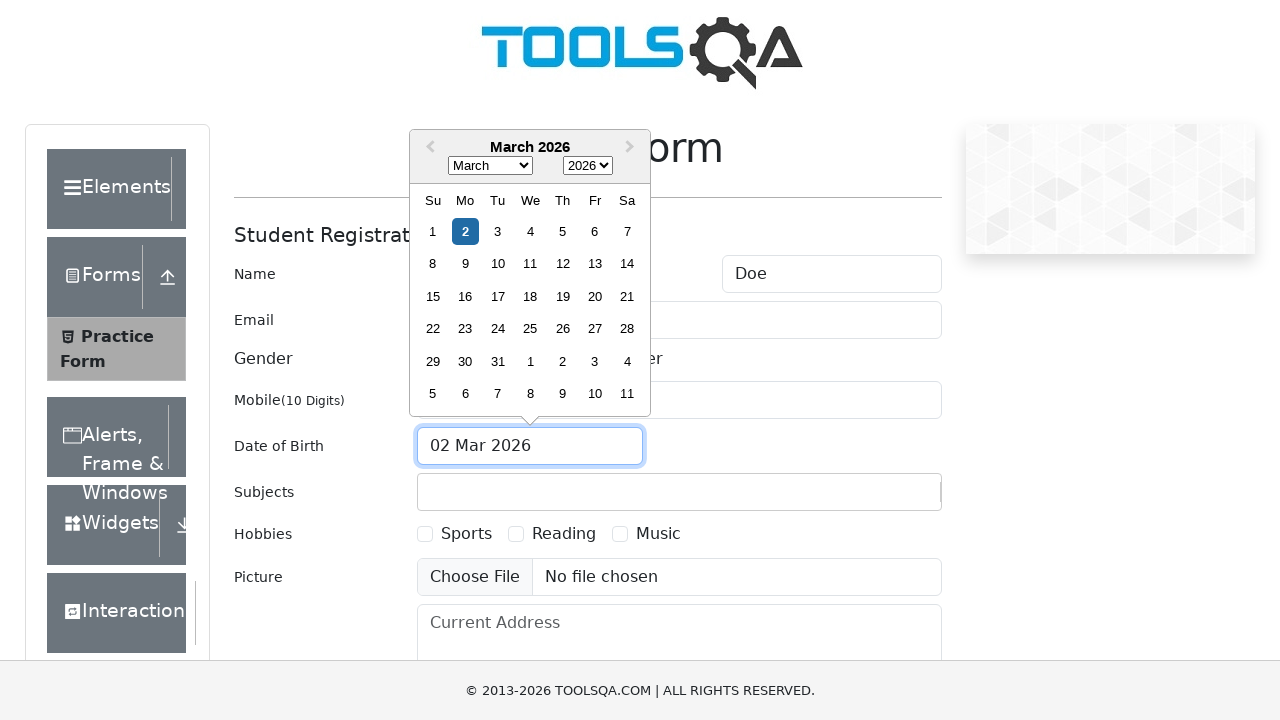

Selected September from month dropdown on .react-datepicker__month-select
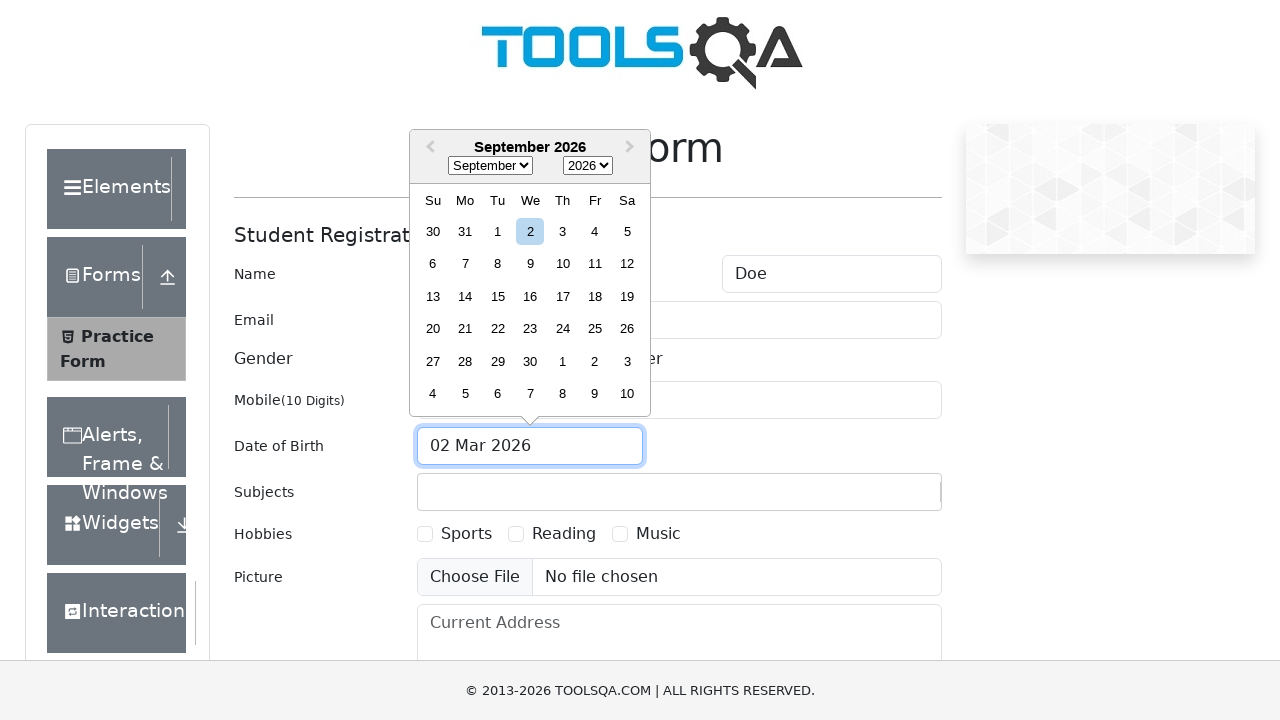

Selected 2024 from year dropdown on .react-datepicker__year-select
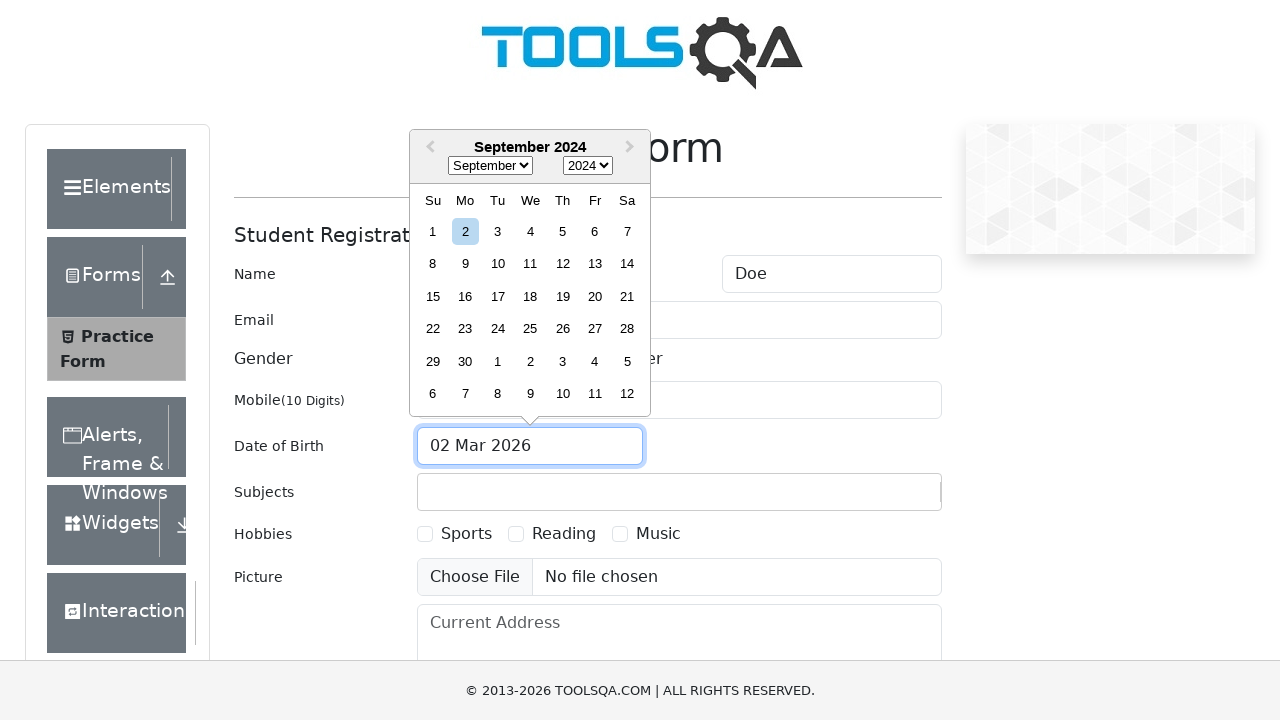

Selected 6th day from date picker (2024-09-06) at (595, 231) on .react-datepicker__day--006:not(.react-datepicker__day--outside-month)
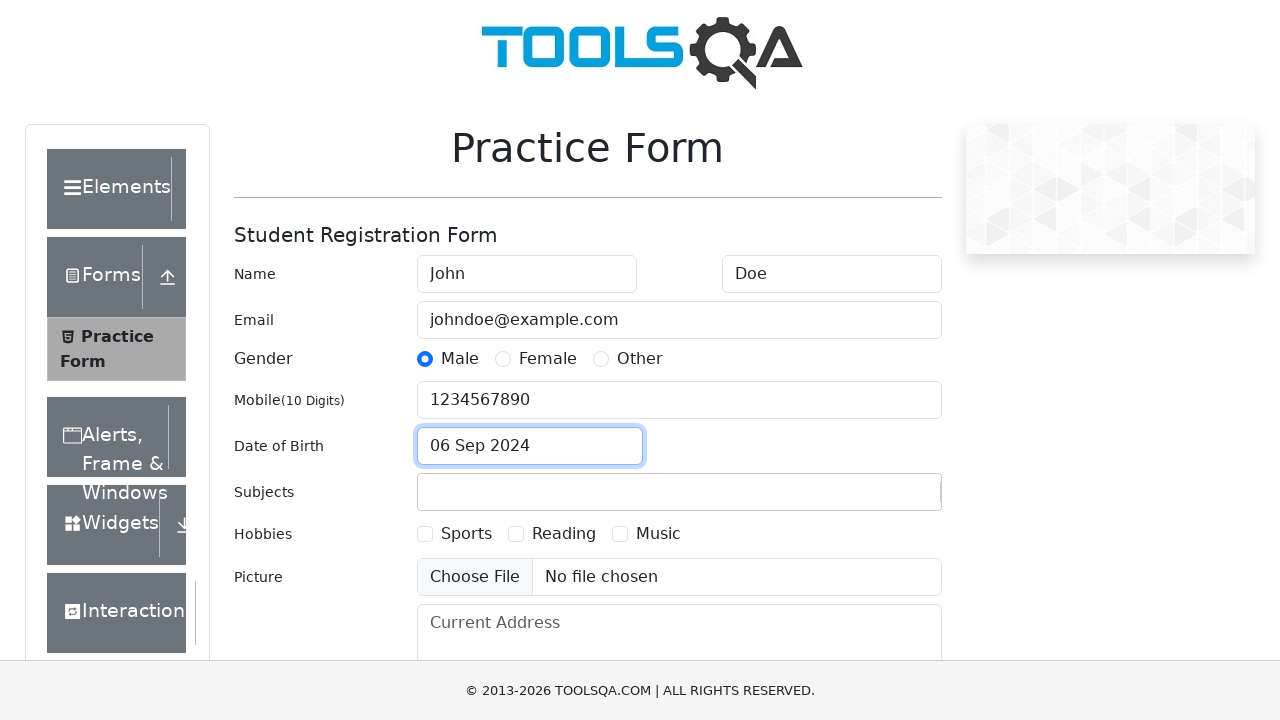

Typed 'Math' in subjects field on #subjectsInput
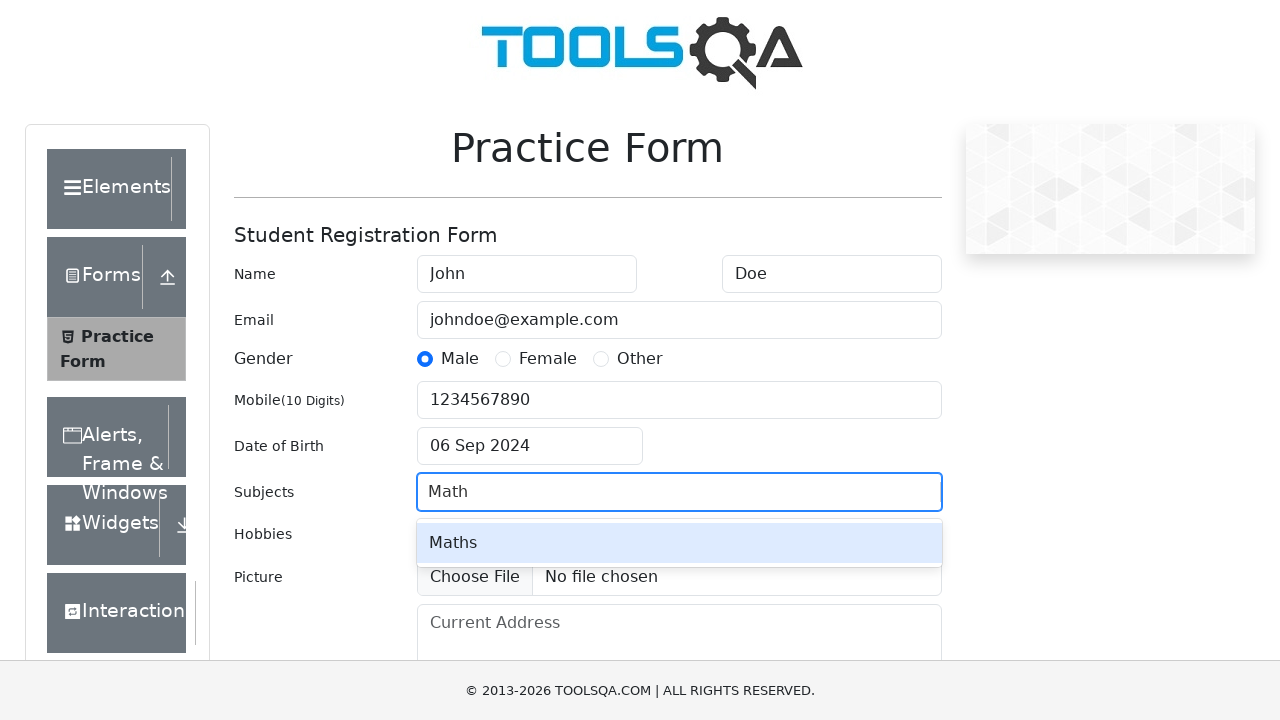

Pressed Enter to select 'Math' subject on #subjectsInput
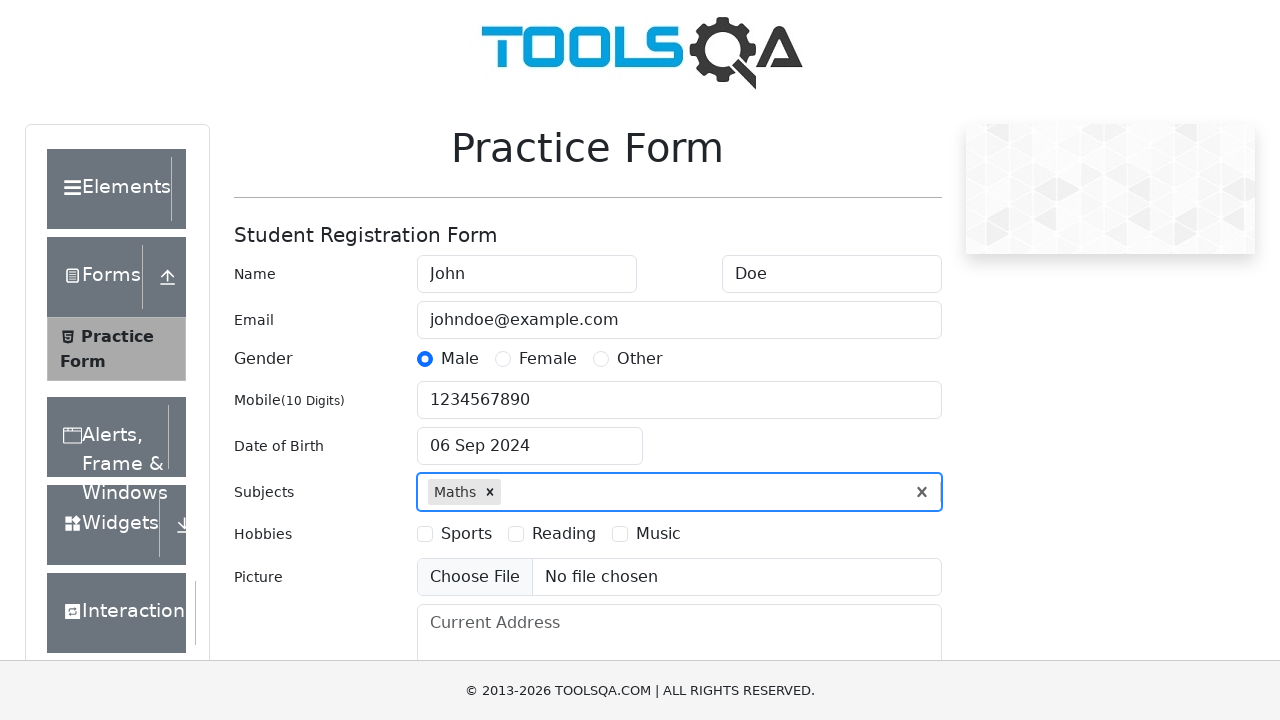

Selected 'Sports' hobby checkbox at (466, 534) on label[for='hobbies-checkbox-1']
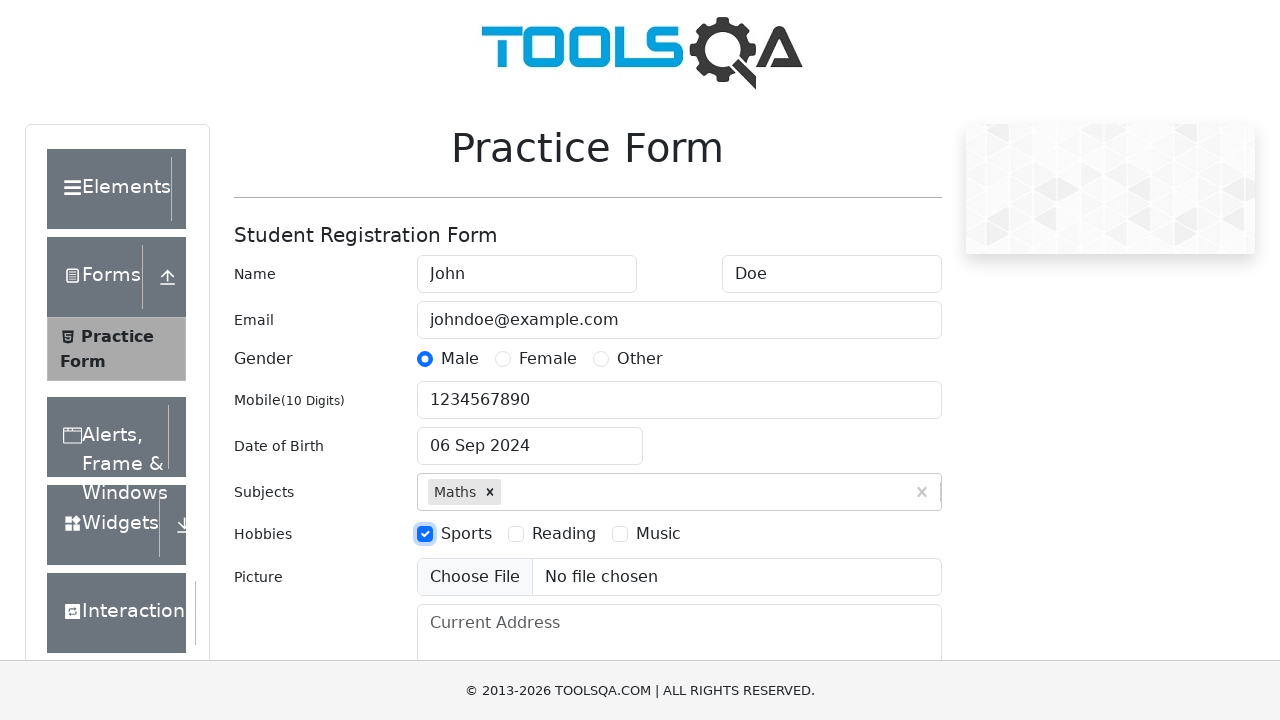

Filled current address with '1234 Main St, Springfield' on #currentAddress
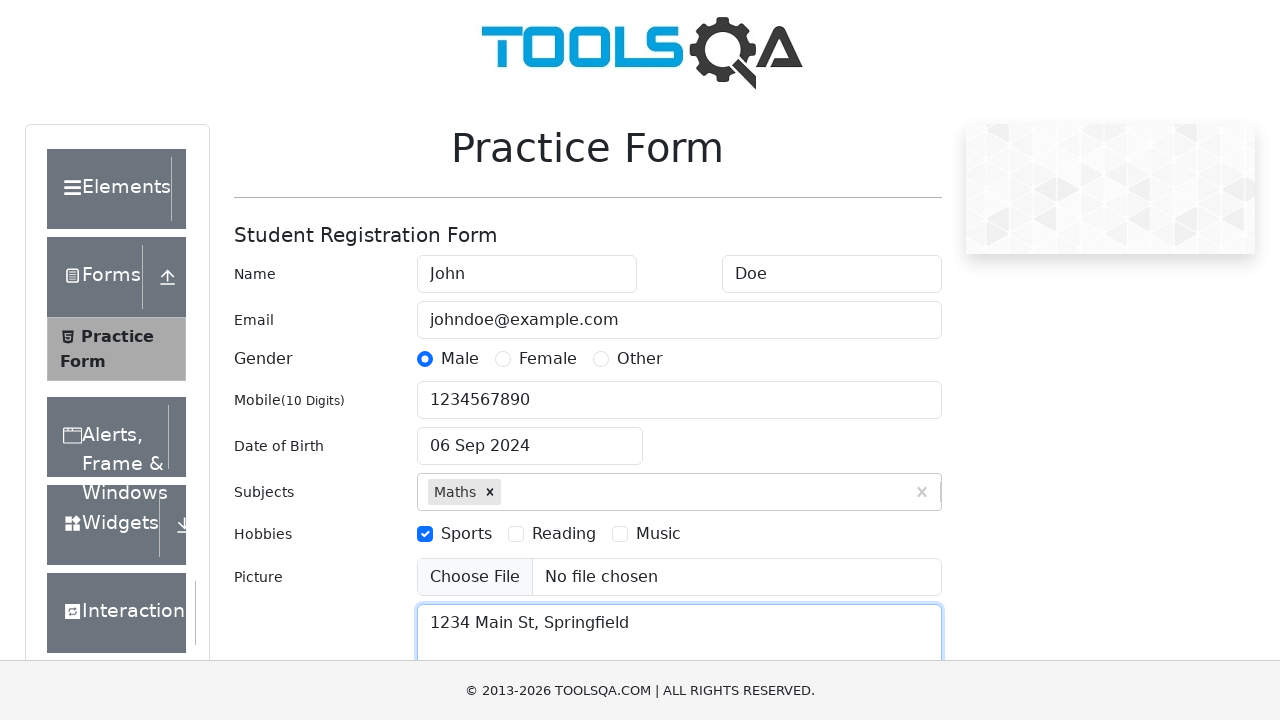

Typed 'NCR' in state field on #react-select-3-input
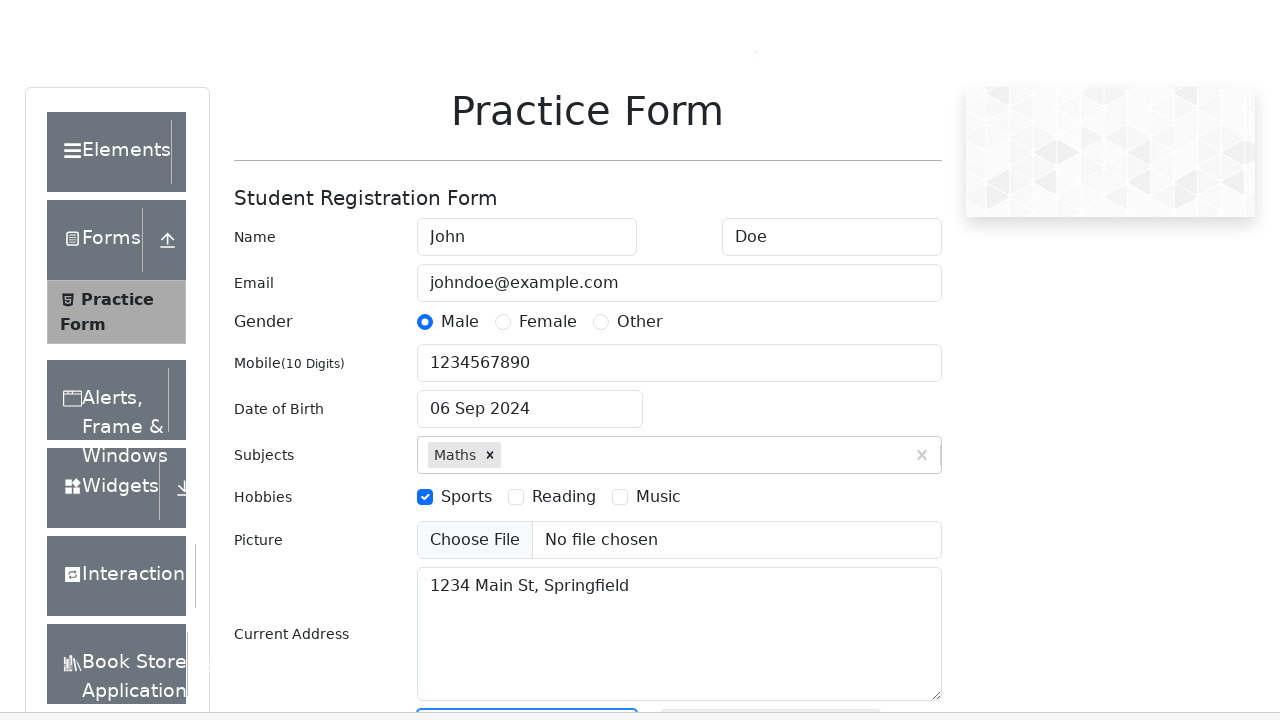

Pressed Enter to select 'NCR' as state on #react-select-3-input
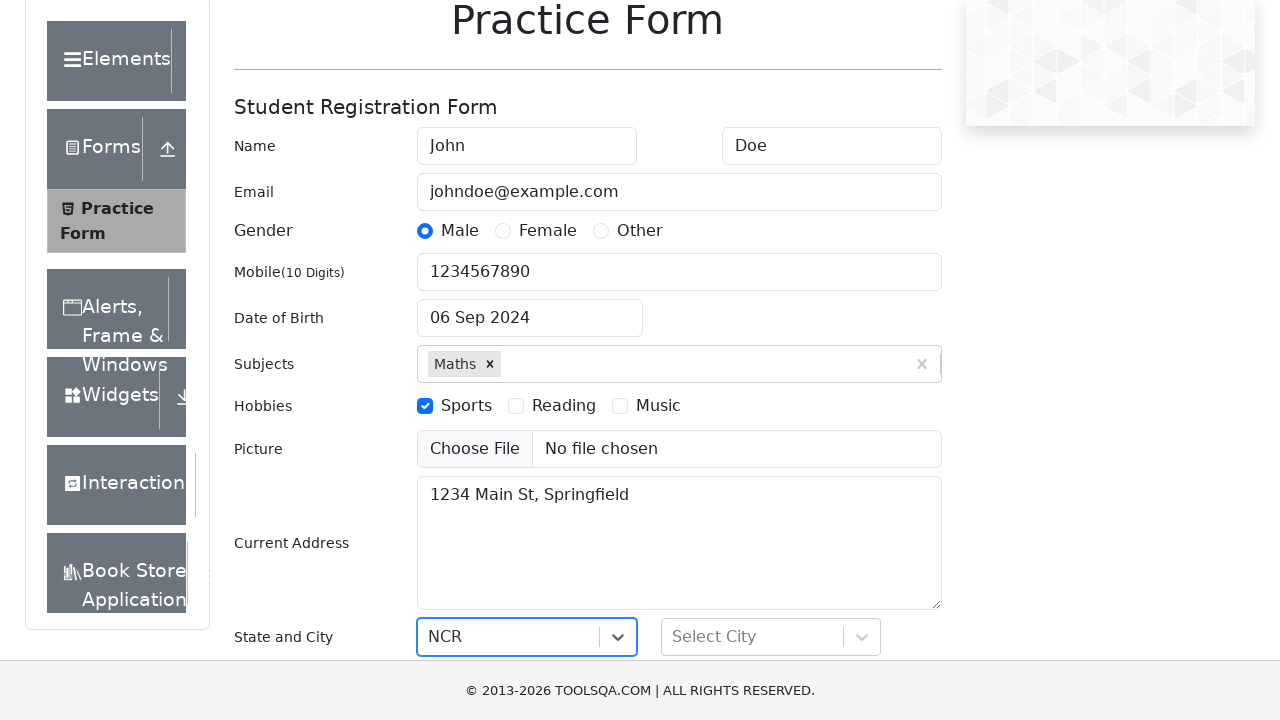

Typed 'Delhi' in city field on #react-select-4-input
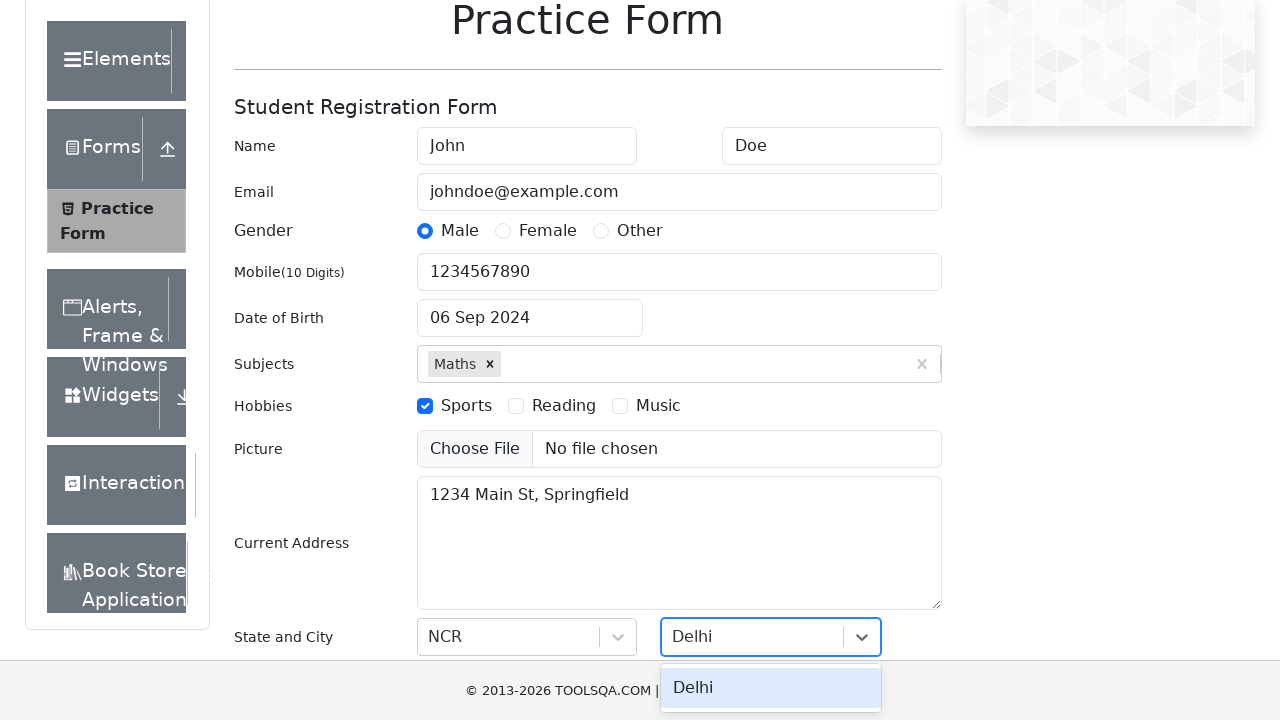

Pressed Enter to select 'Delhi' as city on #react-select-4-input
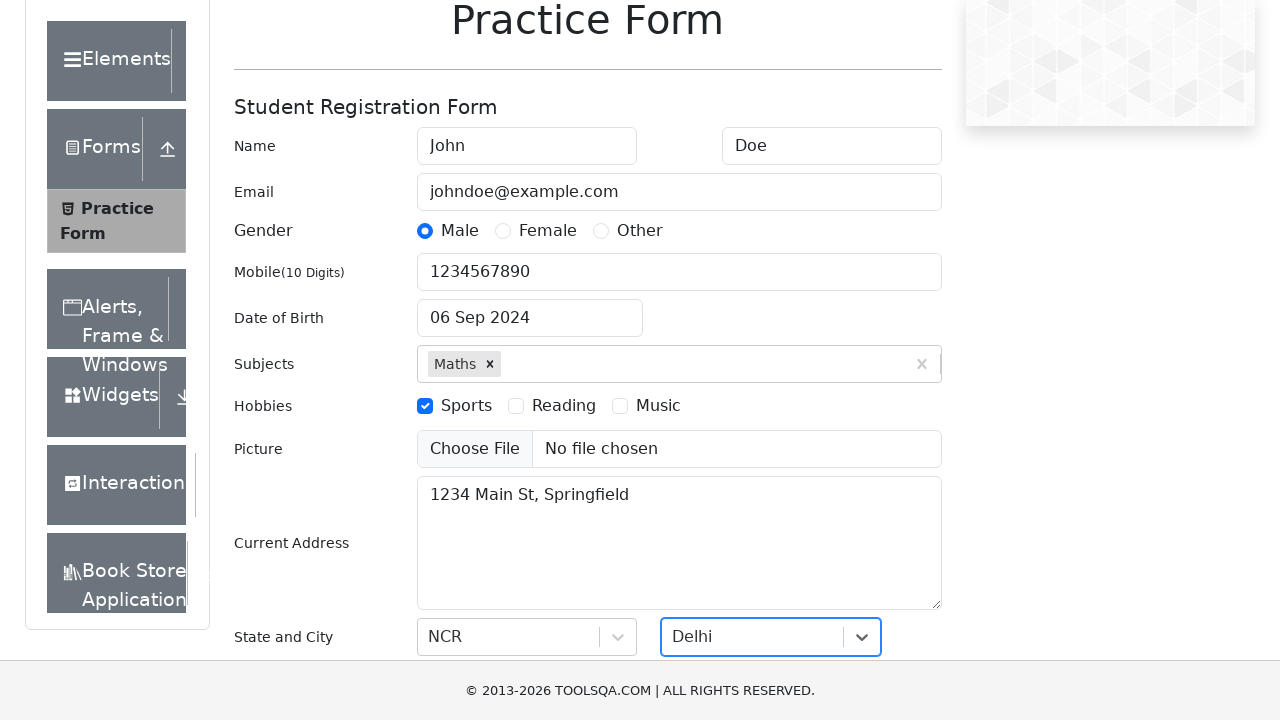

Clicked Submit button to submit the form at (885, 499) on #submit
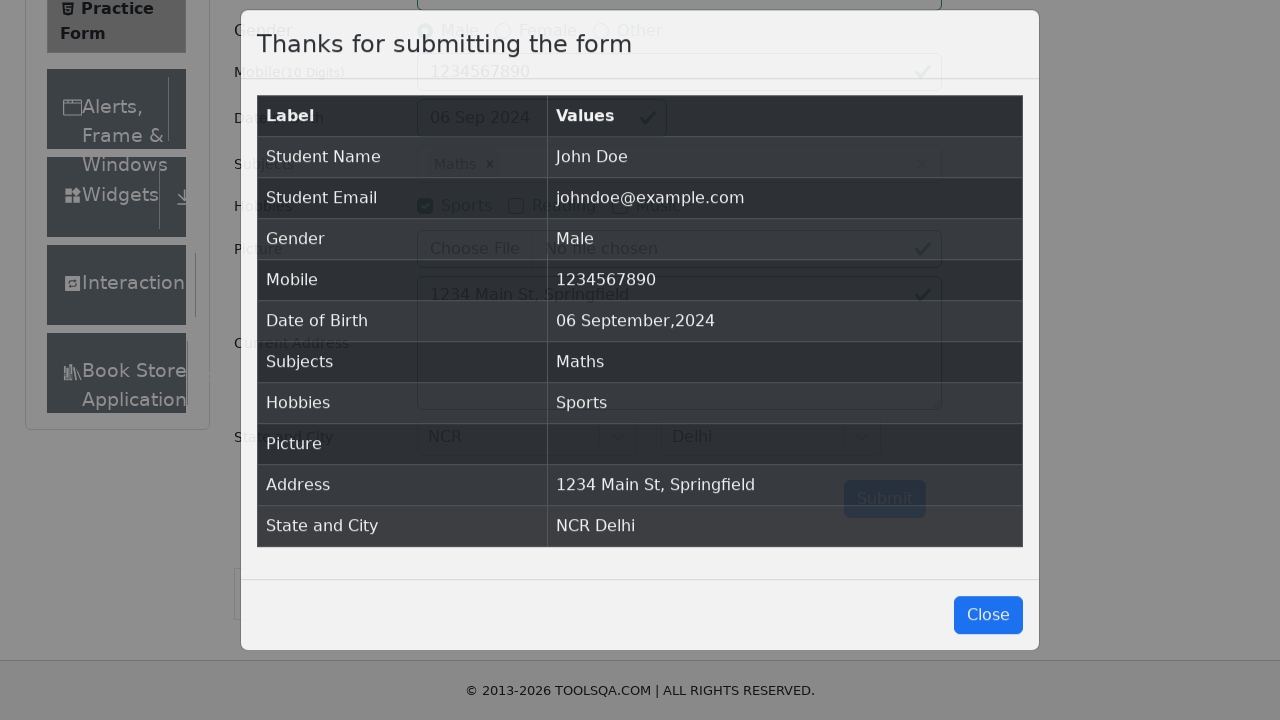

Confirmation modal loaded successfully
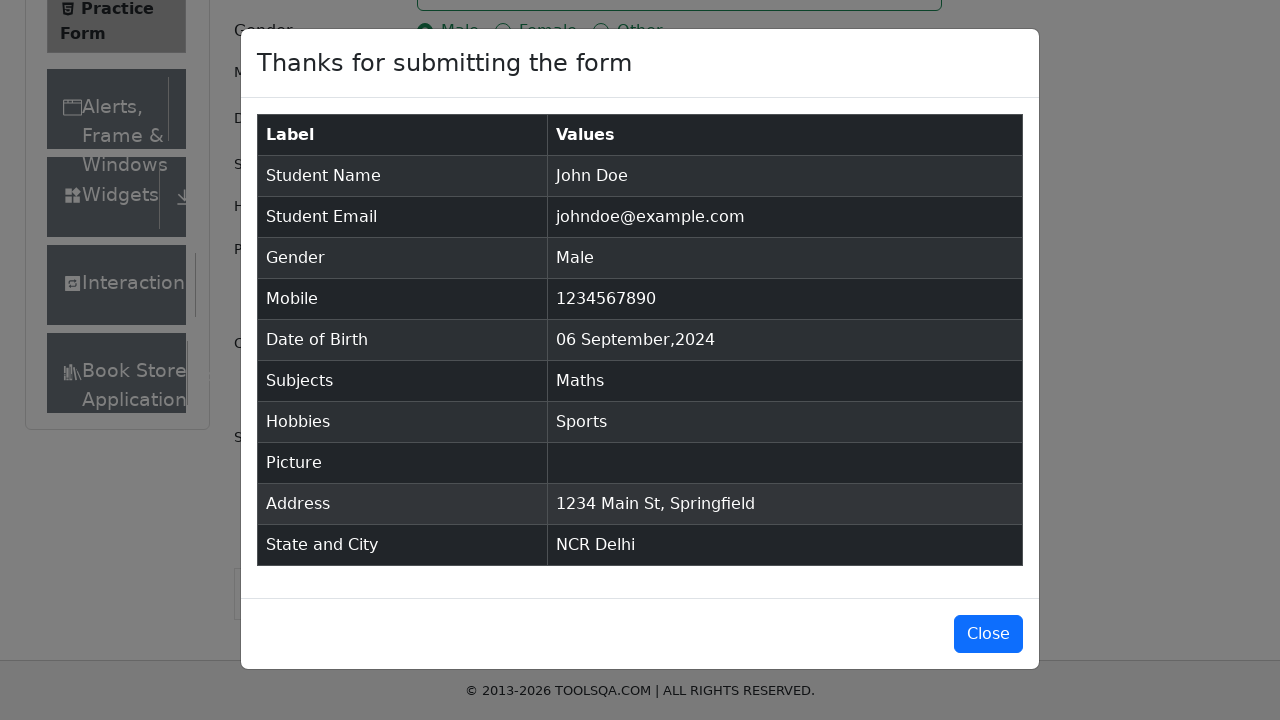

Verified modal title 'Thanks for submitting the form' is present
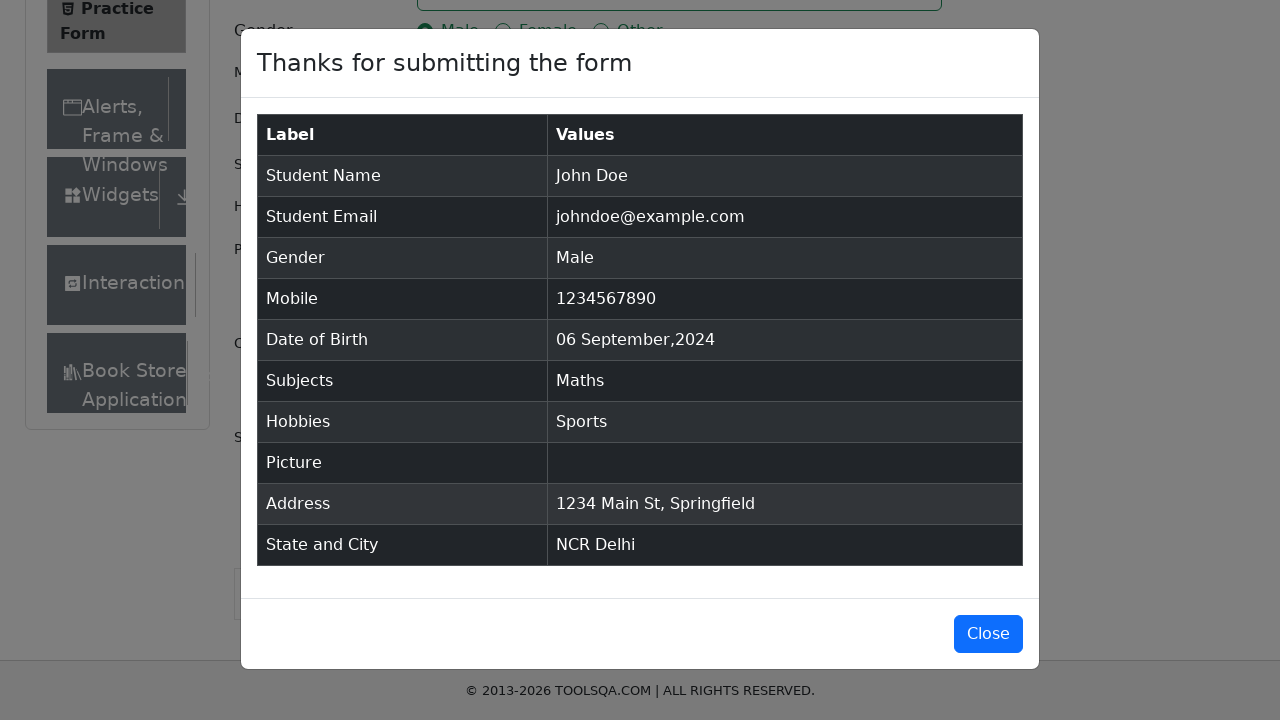

Verified submitted name 'John Doe' appears in modal
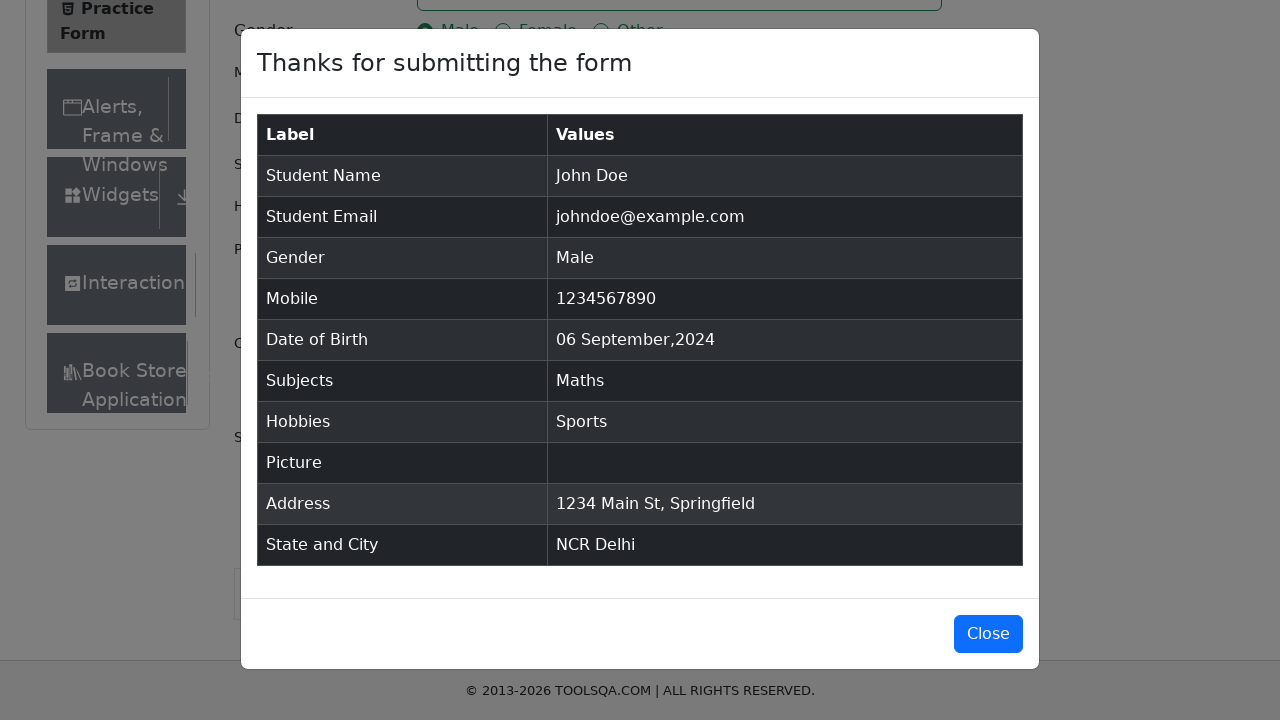

Verified submitted email 'johndoe@example.com' appears in modal
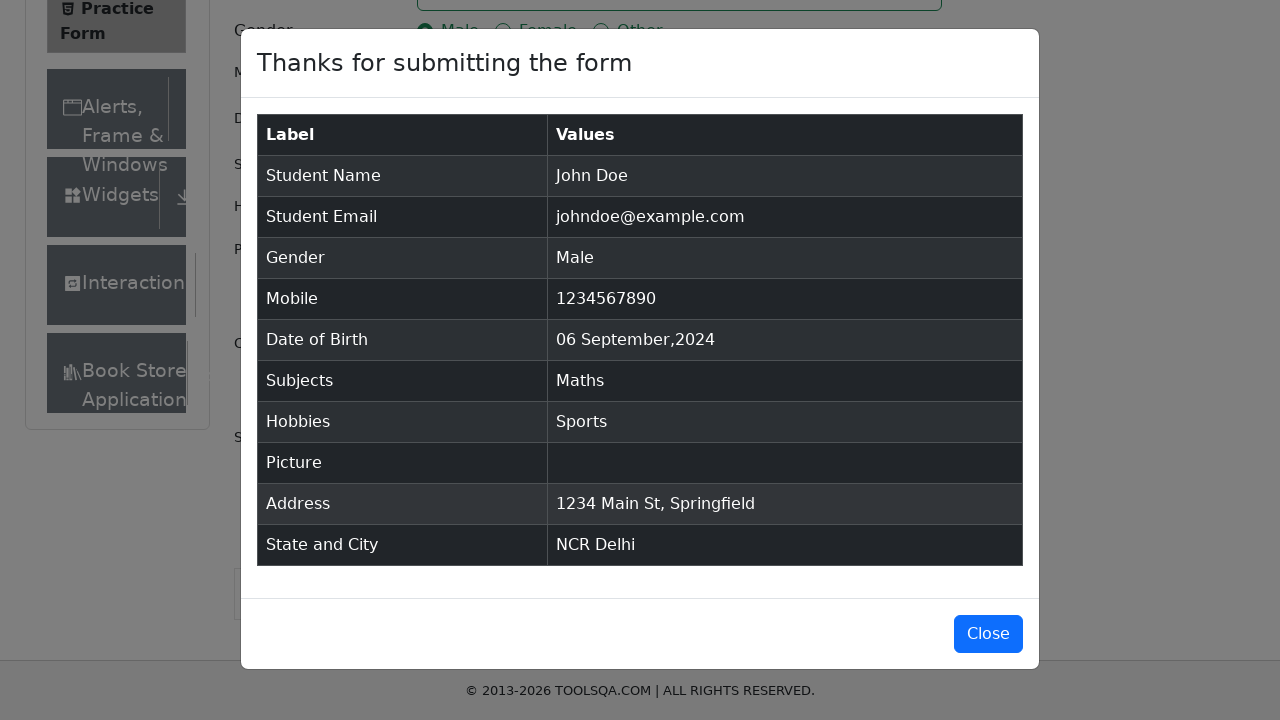

Verified submitted gender 'Male' appears in modal
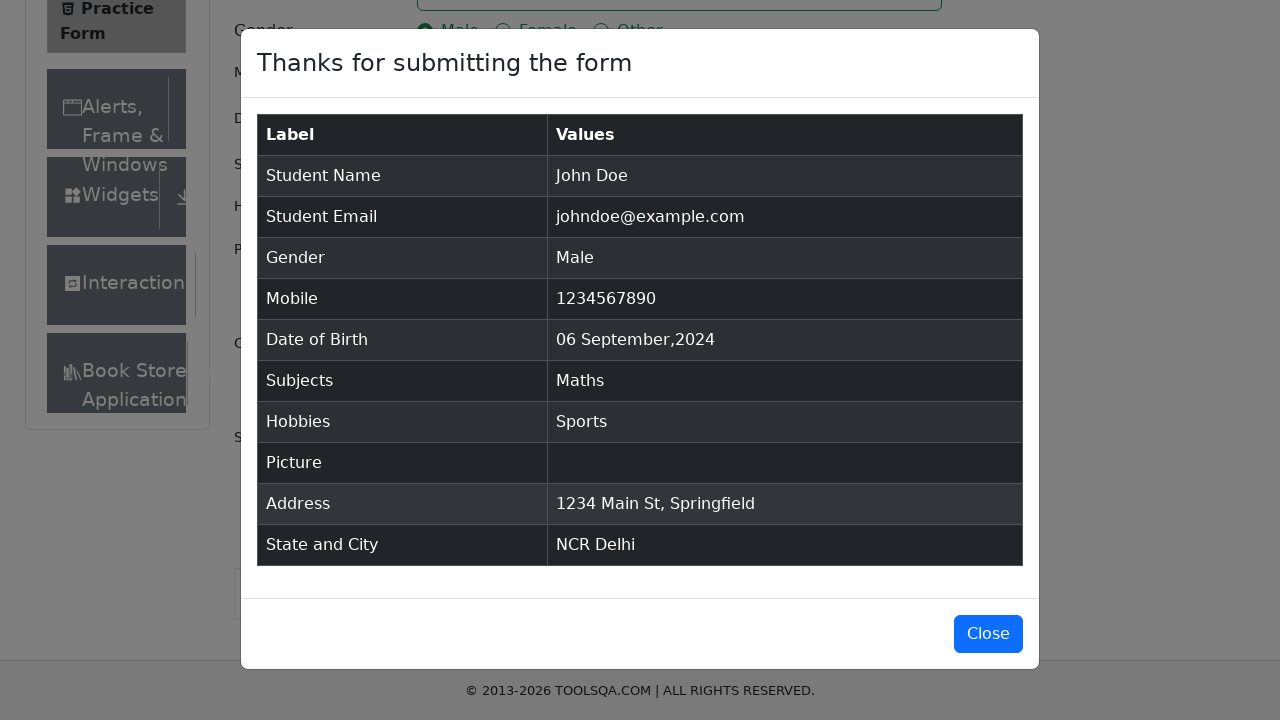

Verified submitted phone '1234567890' appears in modal
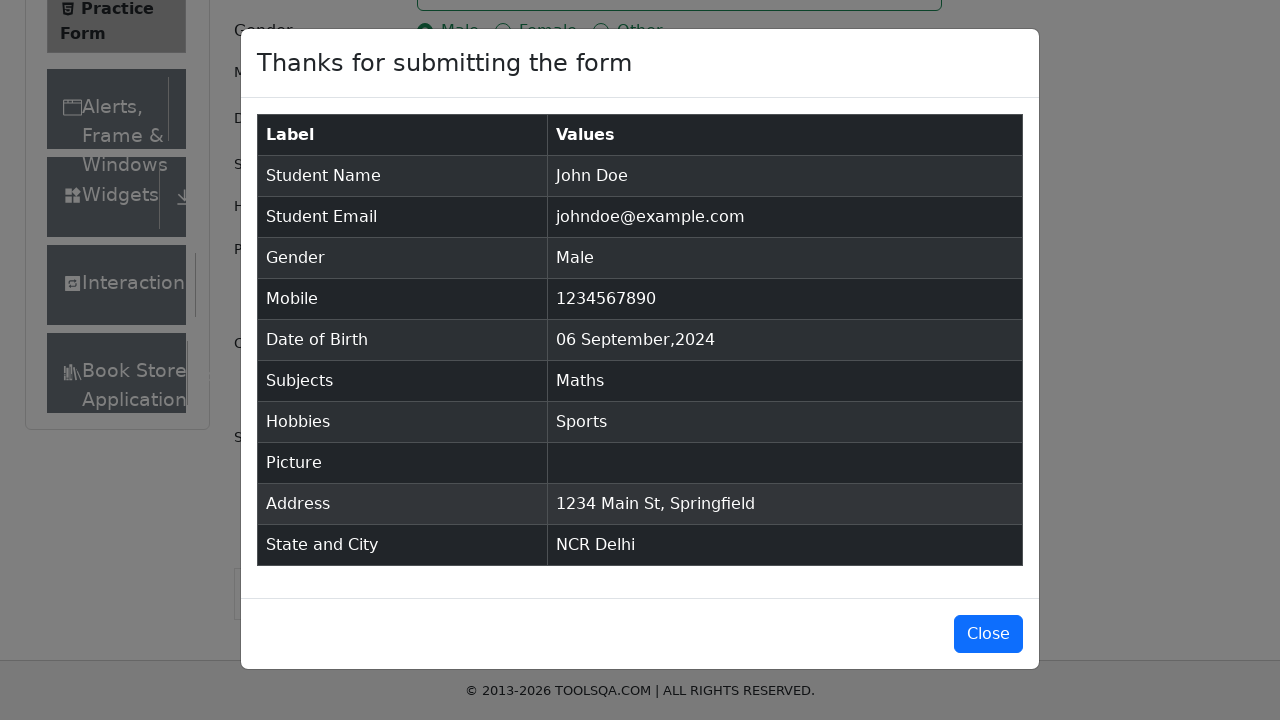

Closed the confirmation modal at (988, 634) on #closeLargeModal
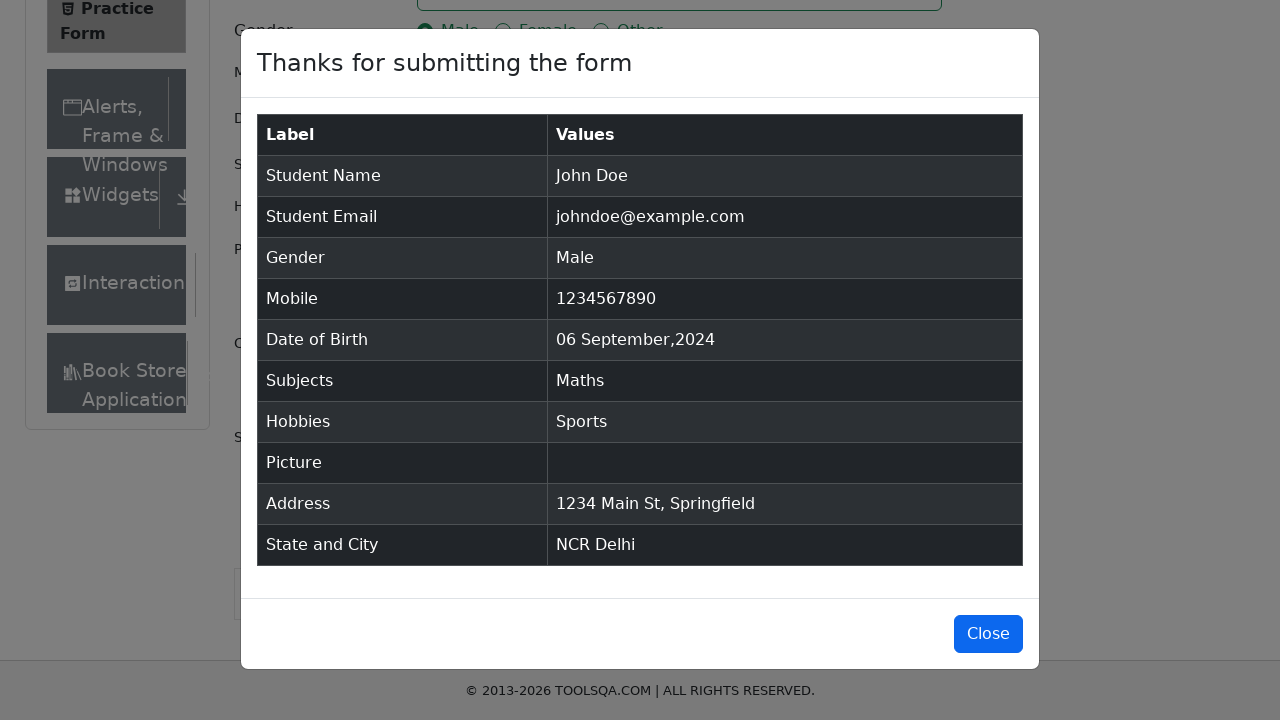

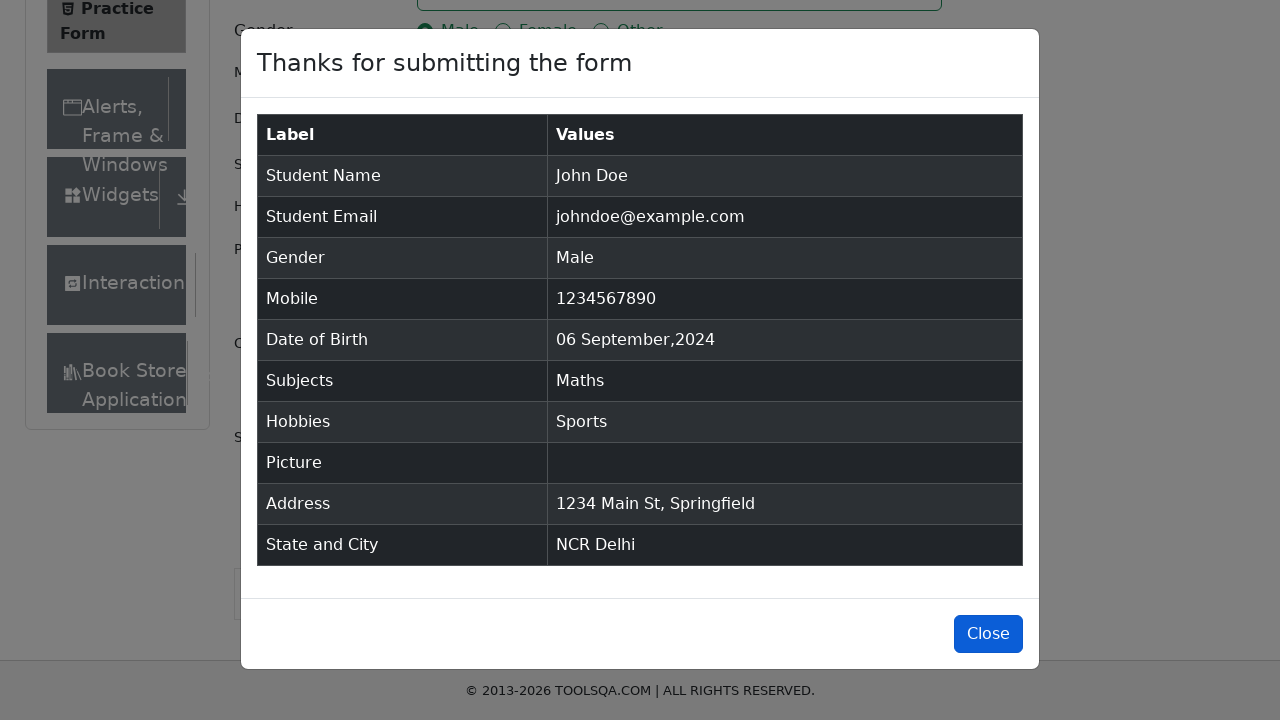